Tests double-click functionality on a button and verifies the resulting text change

Starting URL: https://automationfc.github.io/basic-form/index.html

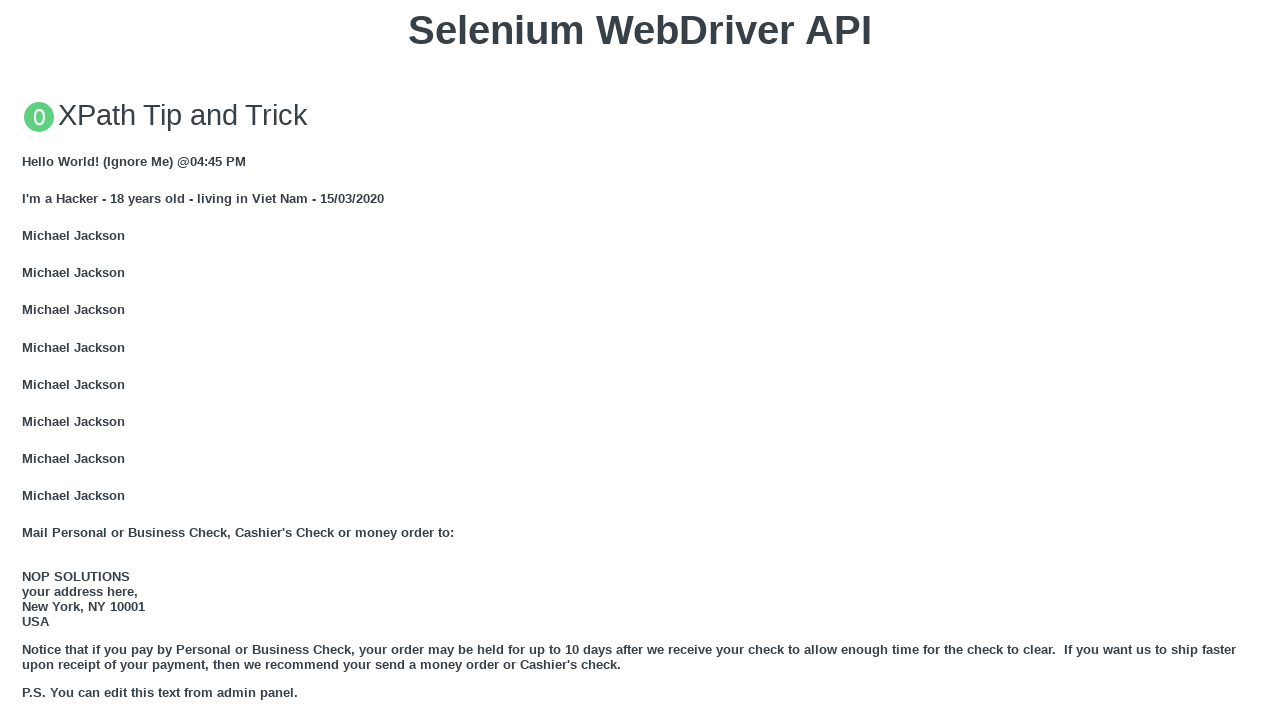

Scrolled double-click button into view
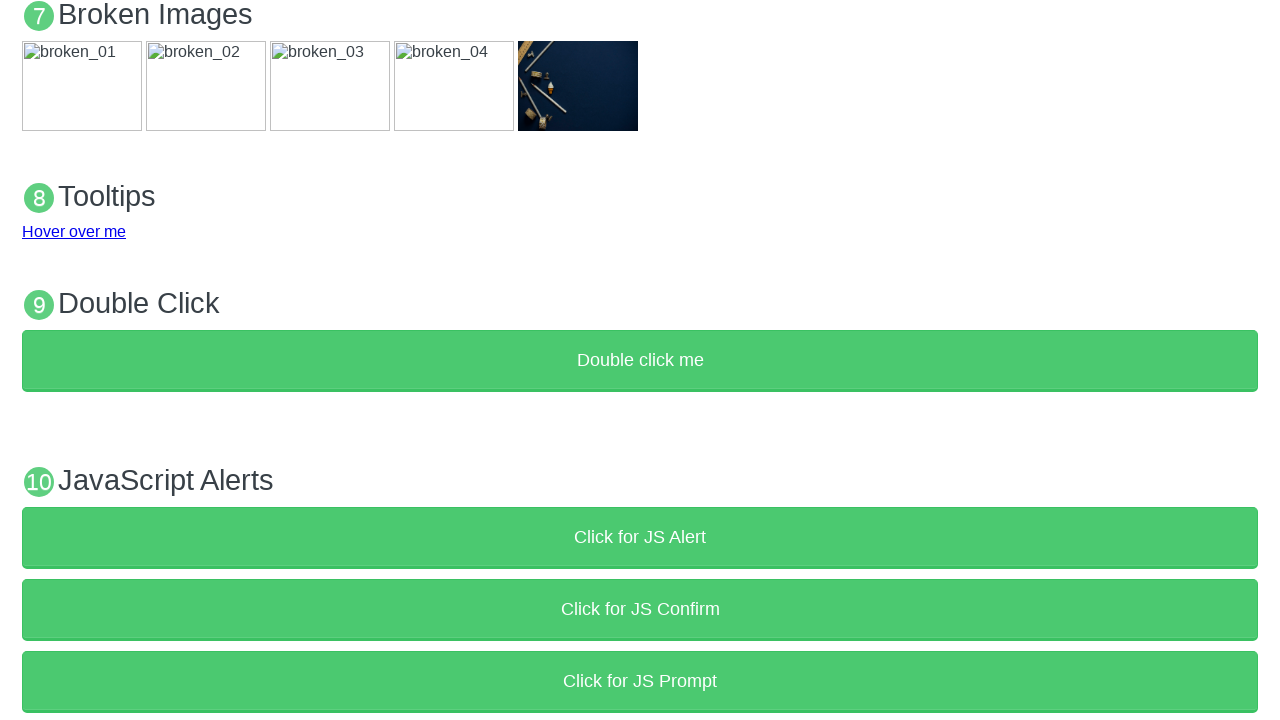

Double-clicked the 'Double click me' button at (640, 361) on xpath=//button[text()='Double click me']
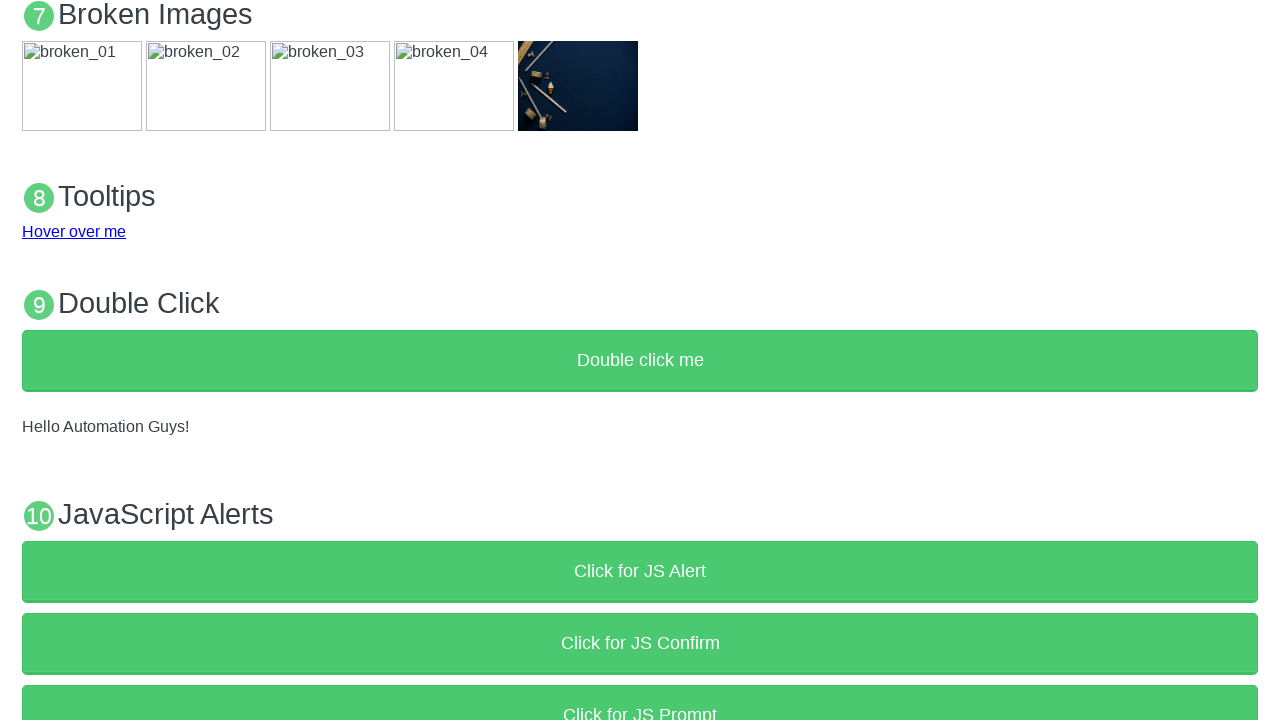

Result text appeared in #demo element
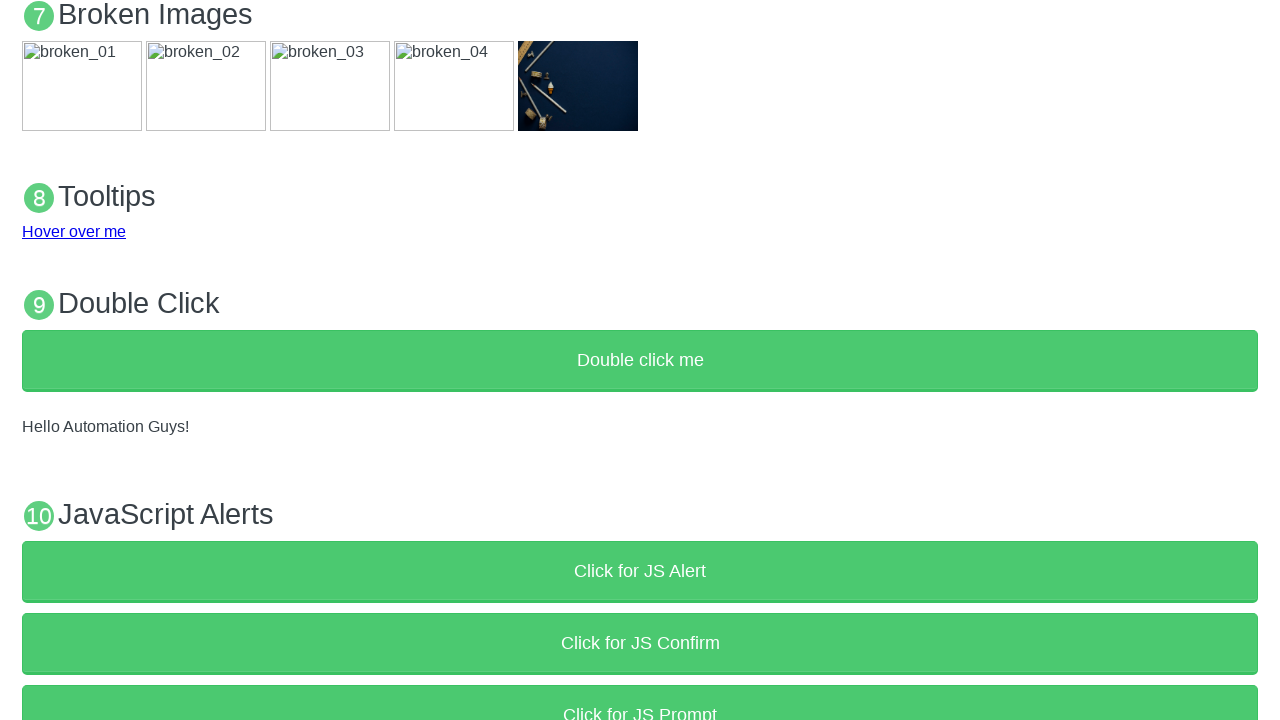

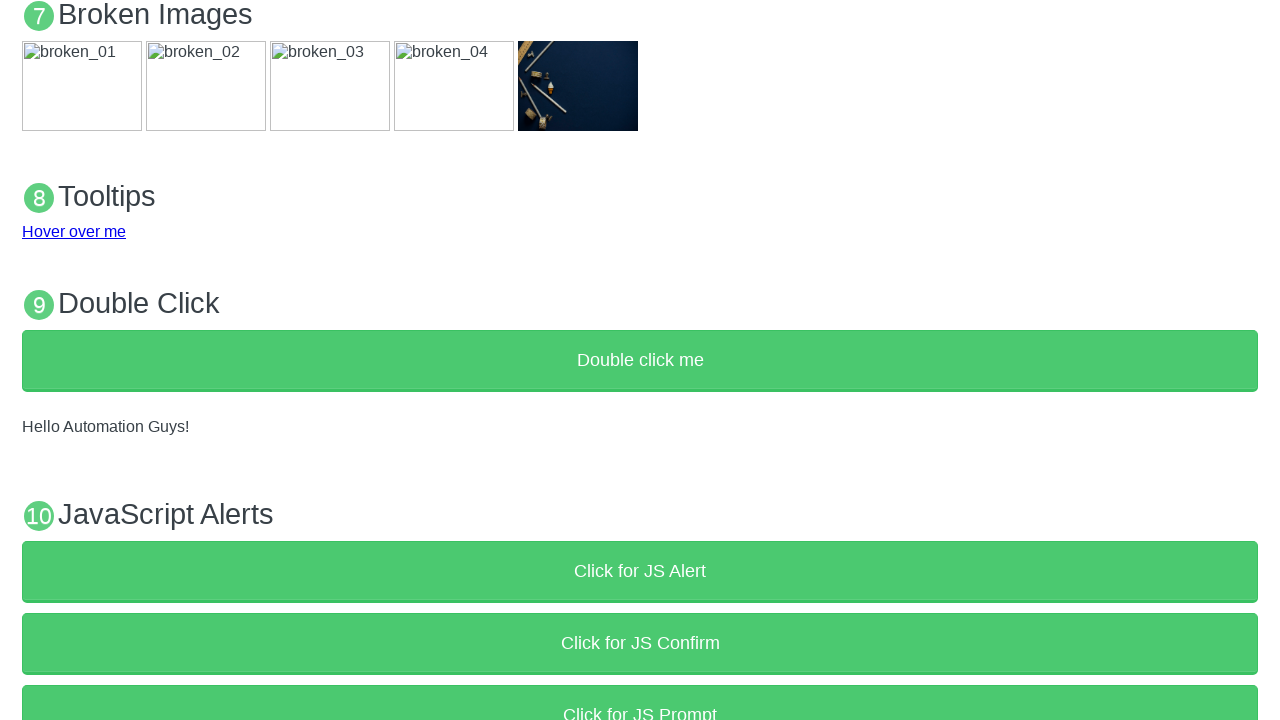